Demonstrates different XPath expressions by navigating to FreeCRM website and clicking on the Sign Up link to access the registration page.

Starting URL: https://freecrm.com

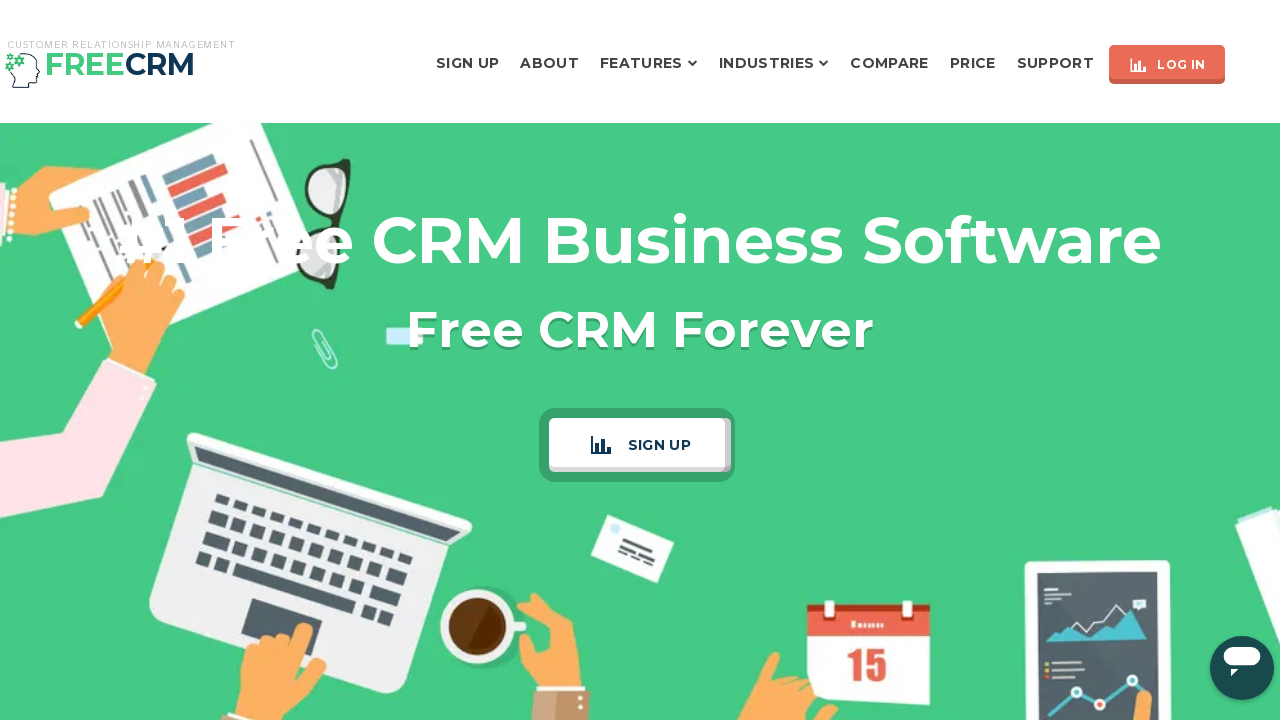

Waited 2 seconds for page to load
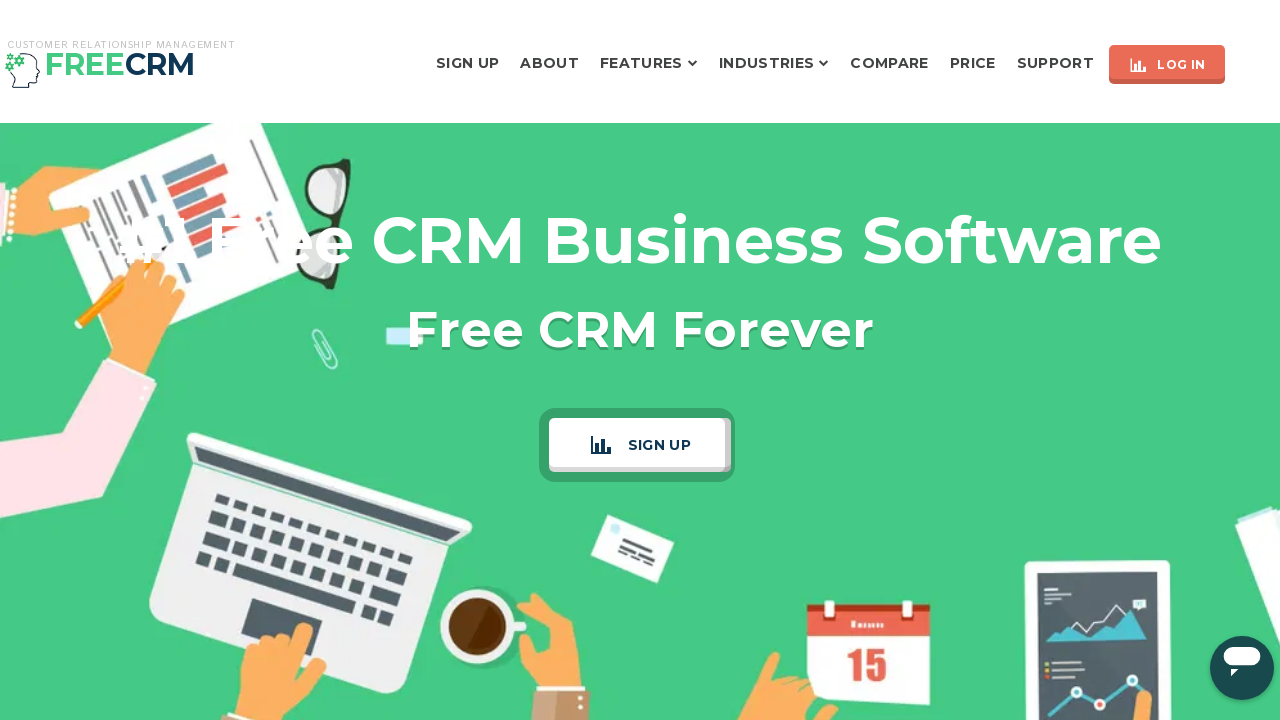

Clicked Sign Up link to access registration page at (468, 63) on a[href='https://api.freecrm.com/register/']
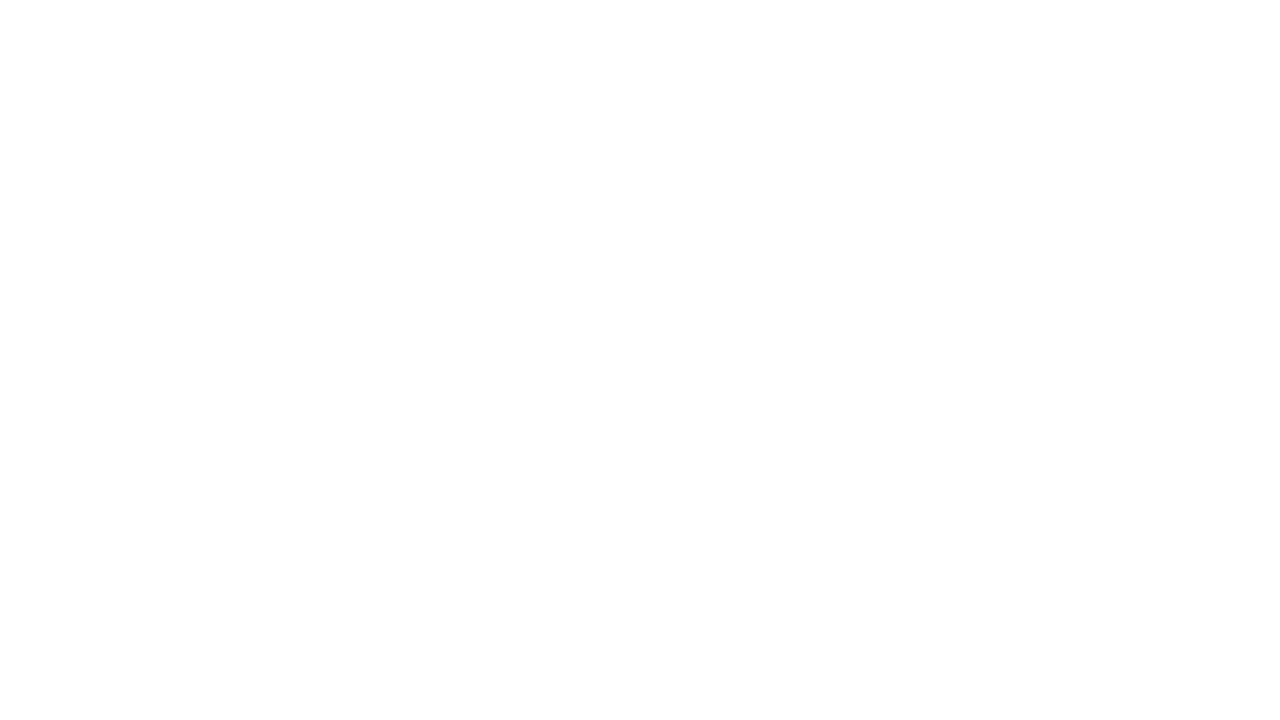

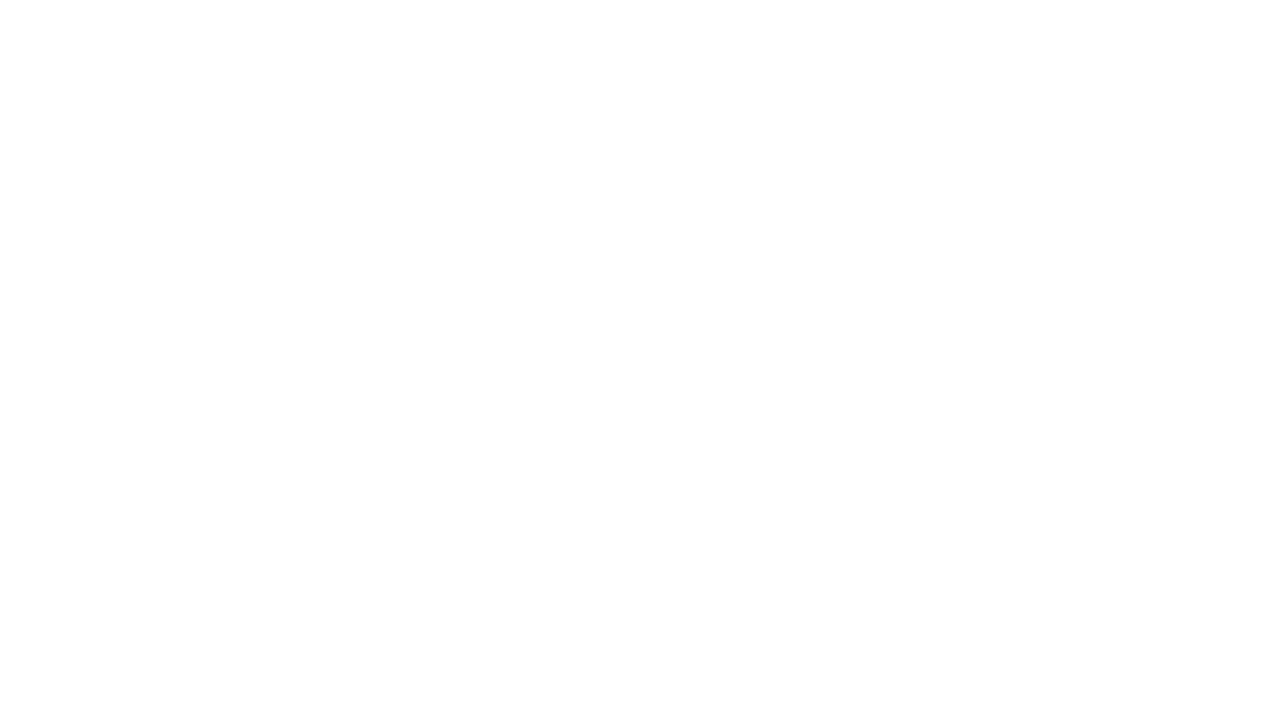